Tests checkbox functionality on a form page by finding all checkboxes in a specific section and clicking any that are not already selected to ensure all checkboxes become checked.

Starting URL: http://echoecho.com/htmlforms09.htm

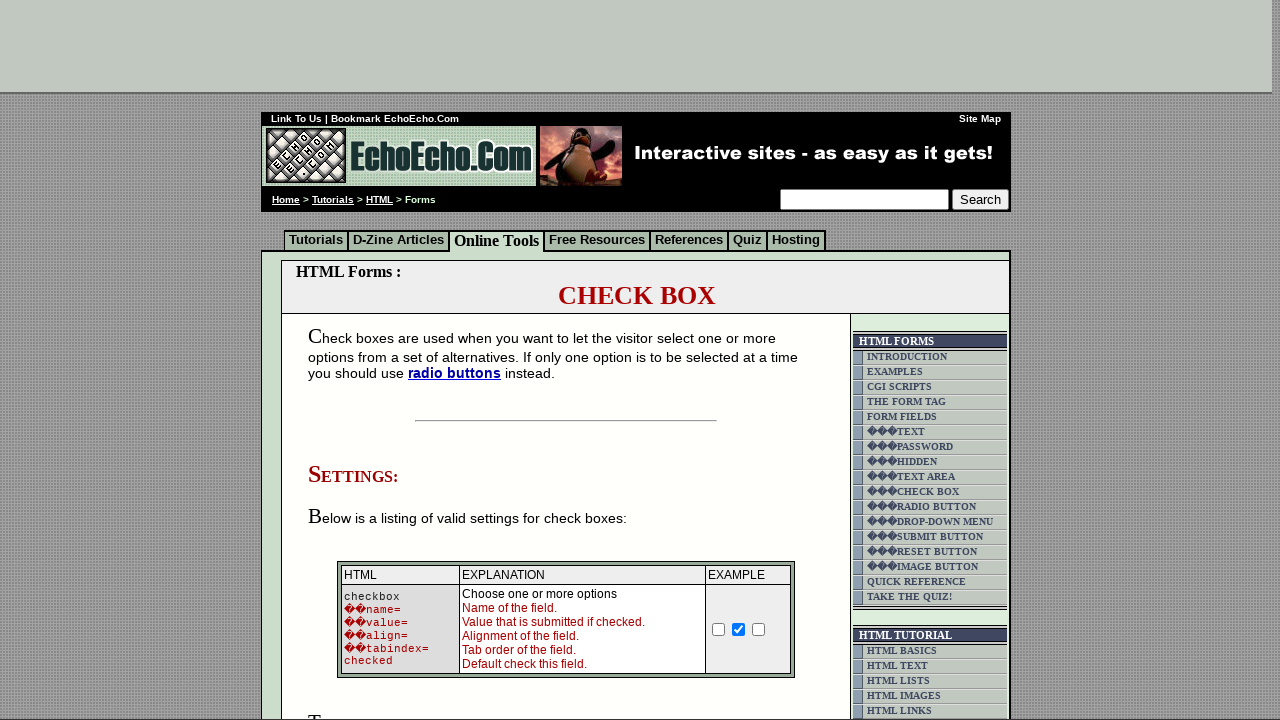

Waited for checkbox form to load
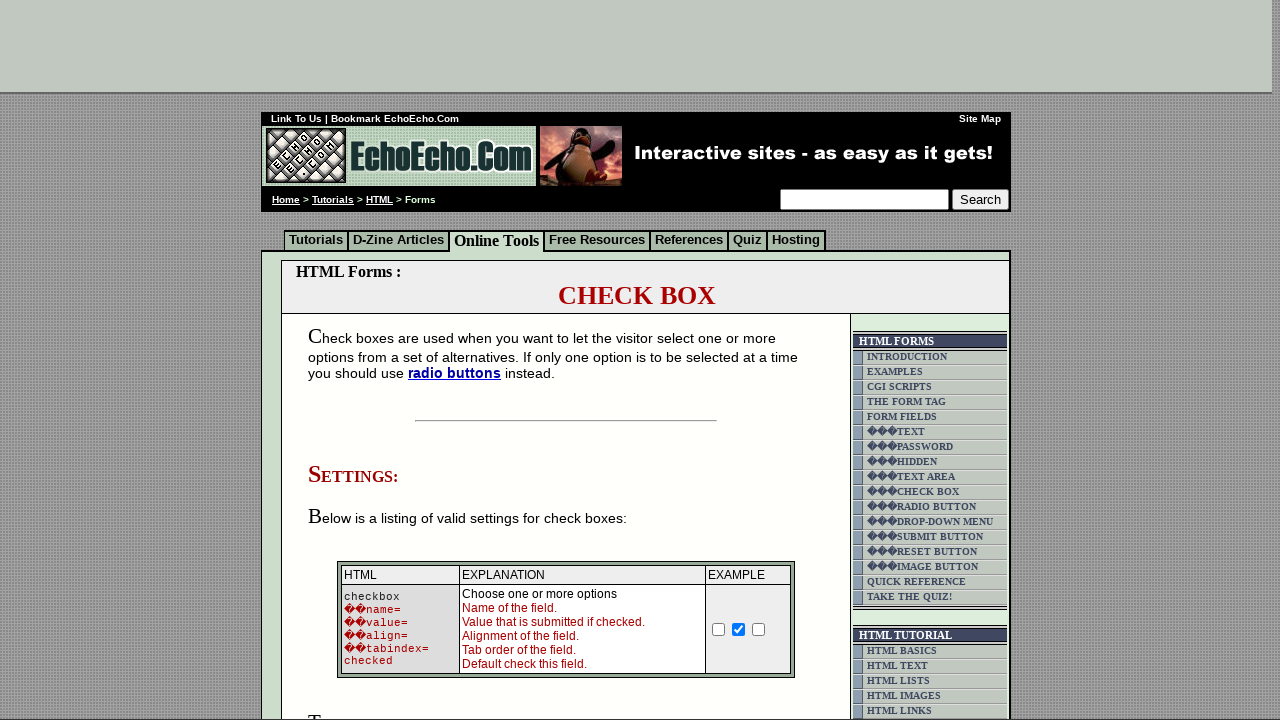

Found 6 checkboxes in the form
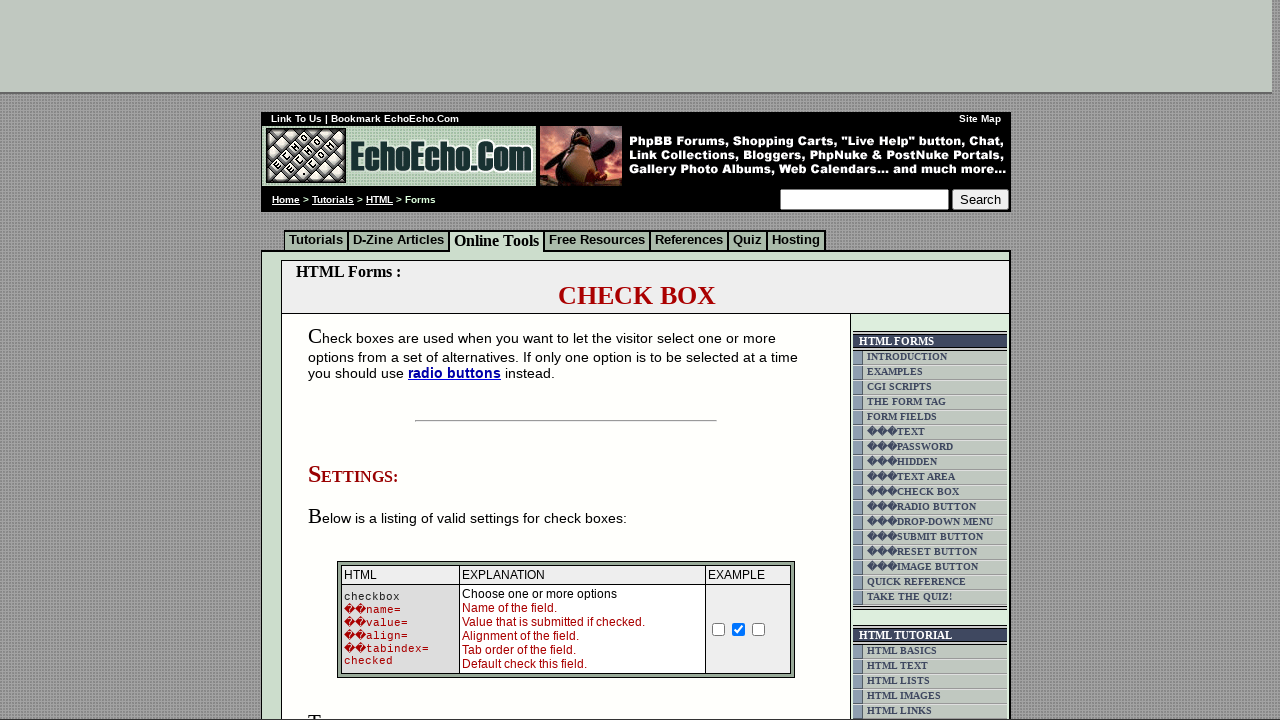

Clicked checkbox 'None' to select it at (719, 629) on form table input[type='checkbox'] >> nth=0
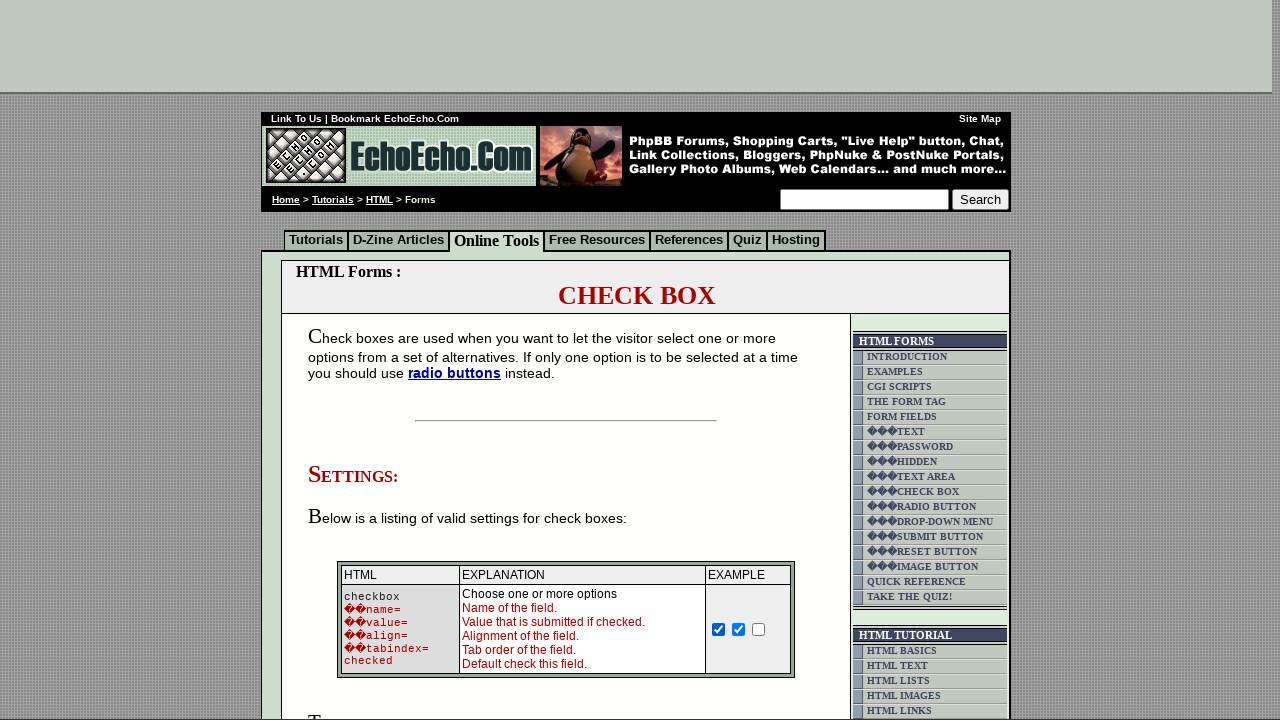

Checkbox 'ON' was already checked
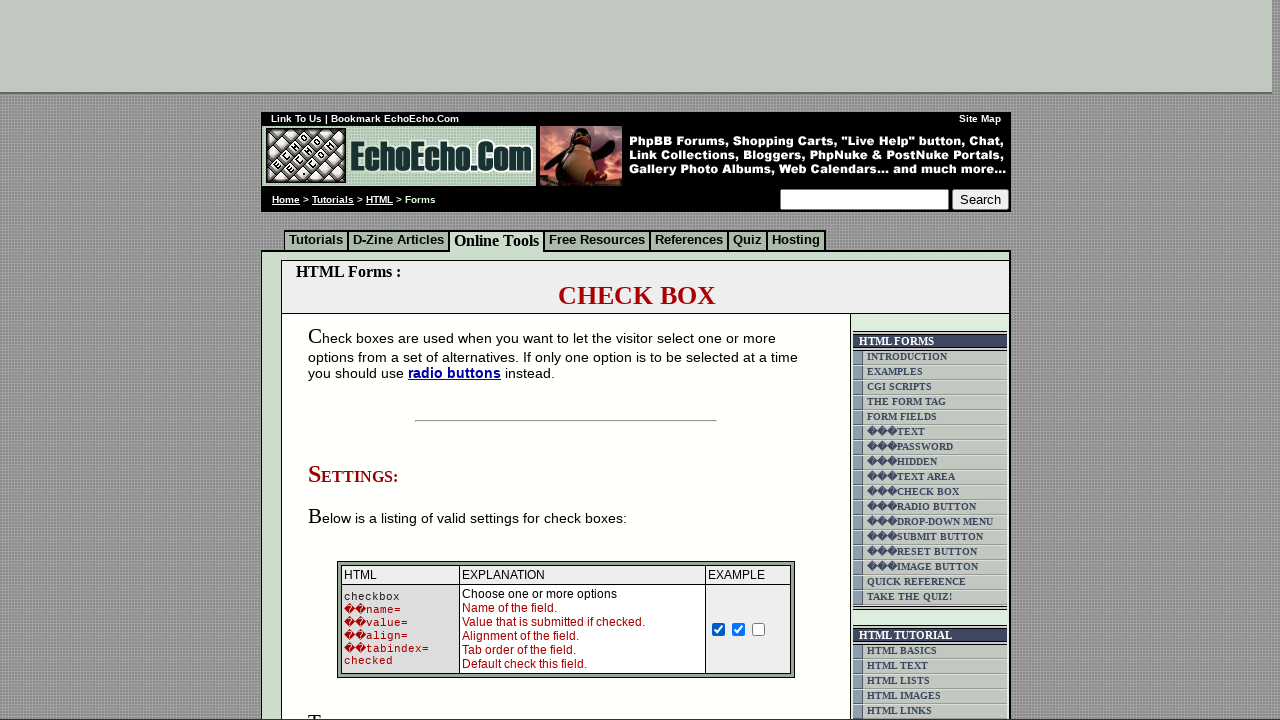

Clicked checkbox 'ON' to select it at (759, 629) on form table input[type='checkbox'] >> nth=2
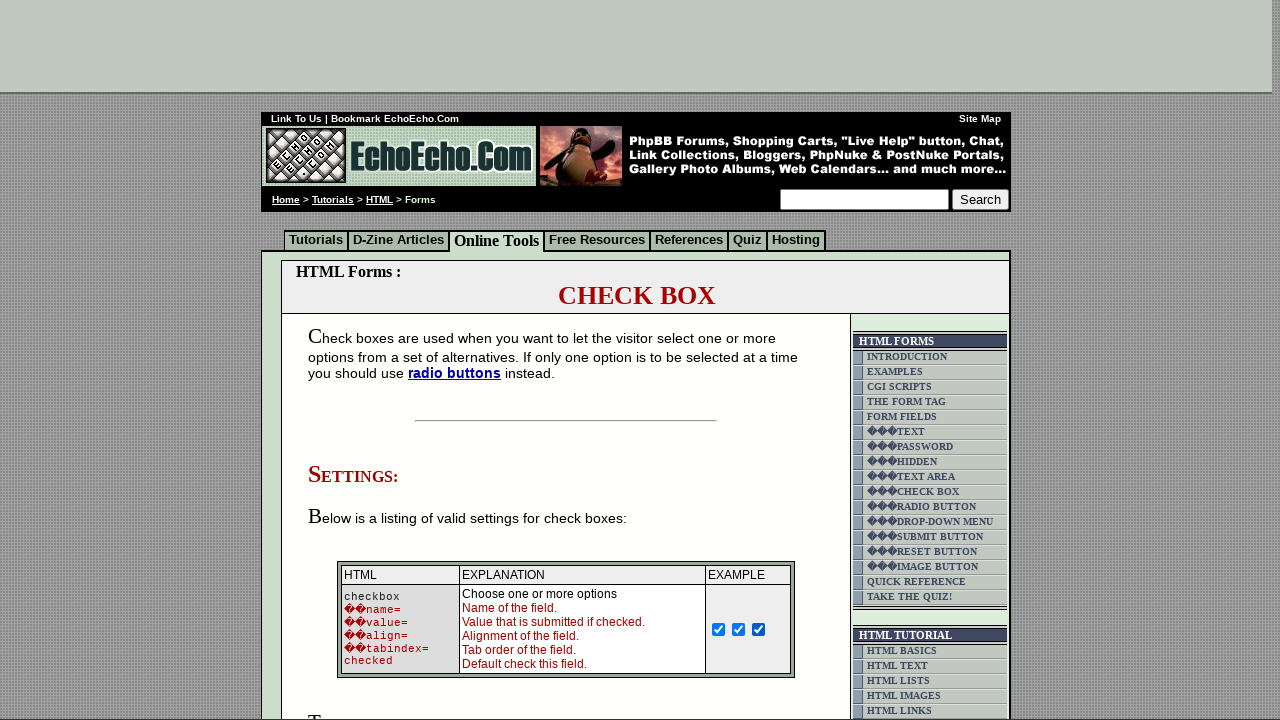

Clicked checkbox 'Milk' to select it at (354, 360) on form table input[type='checkbox'] >> nth=3
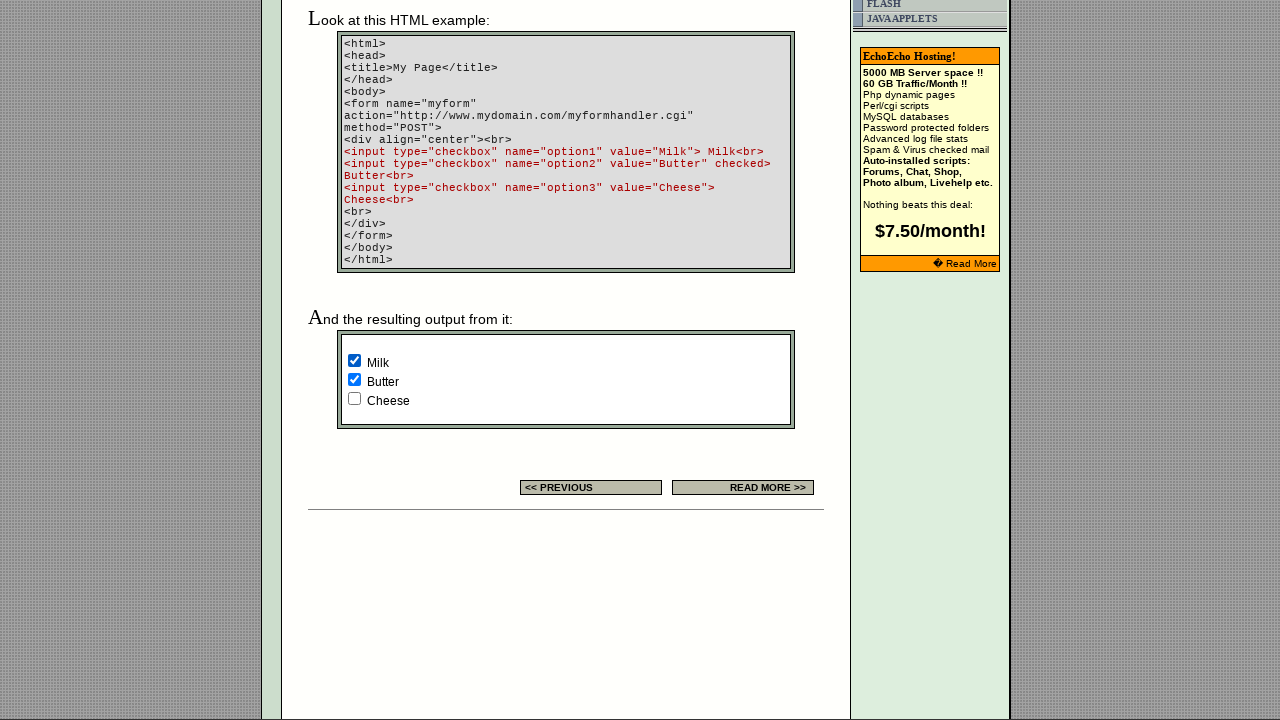

Checkbox 'Butter' was already checked
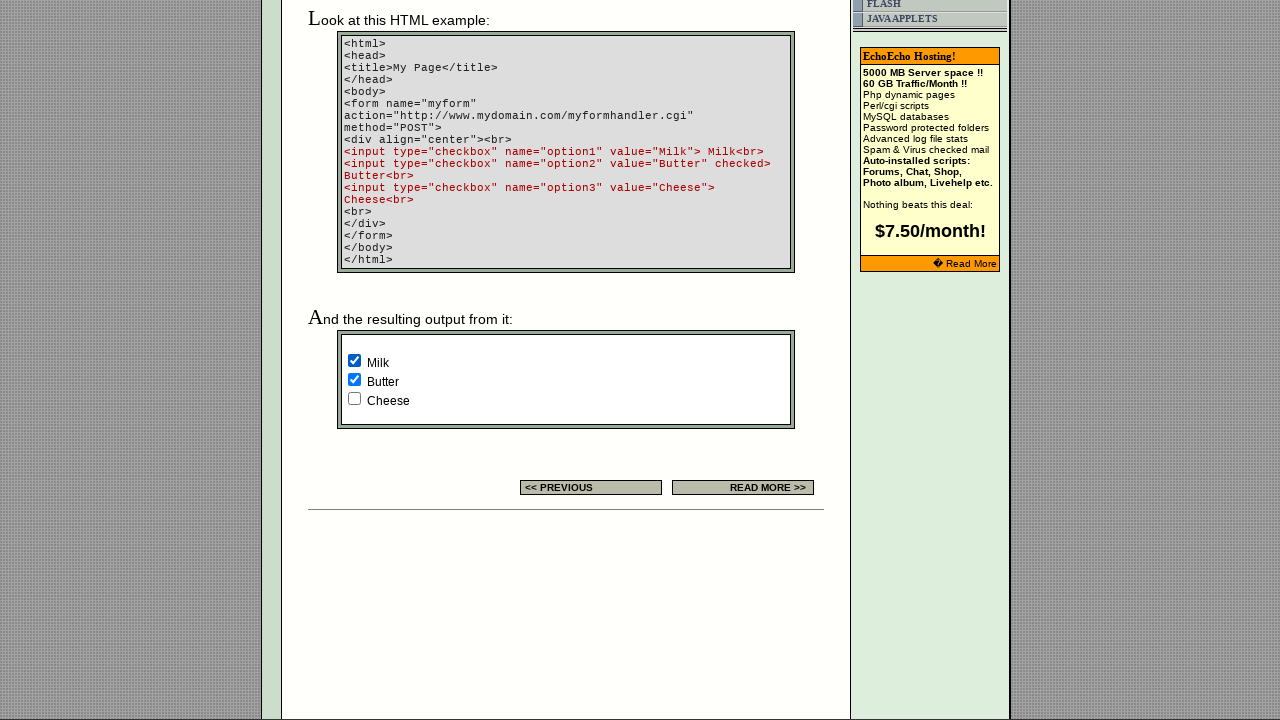

Clicked checkbox 'Cheese' to select it at (354, 398) on form table input[type='checkbox'] >> nth=5
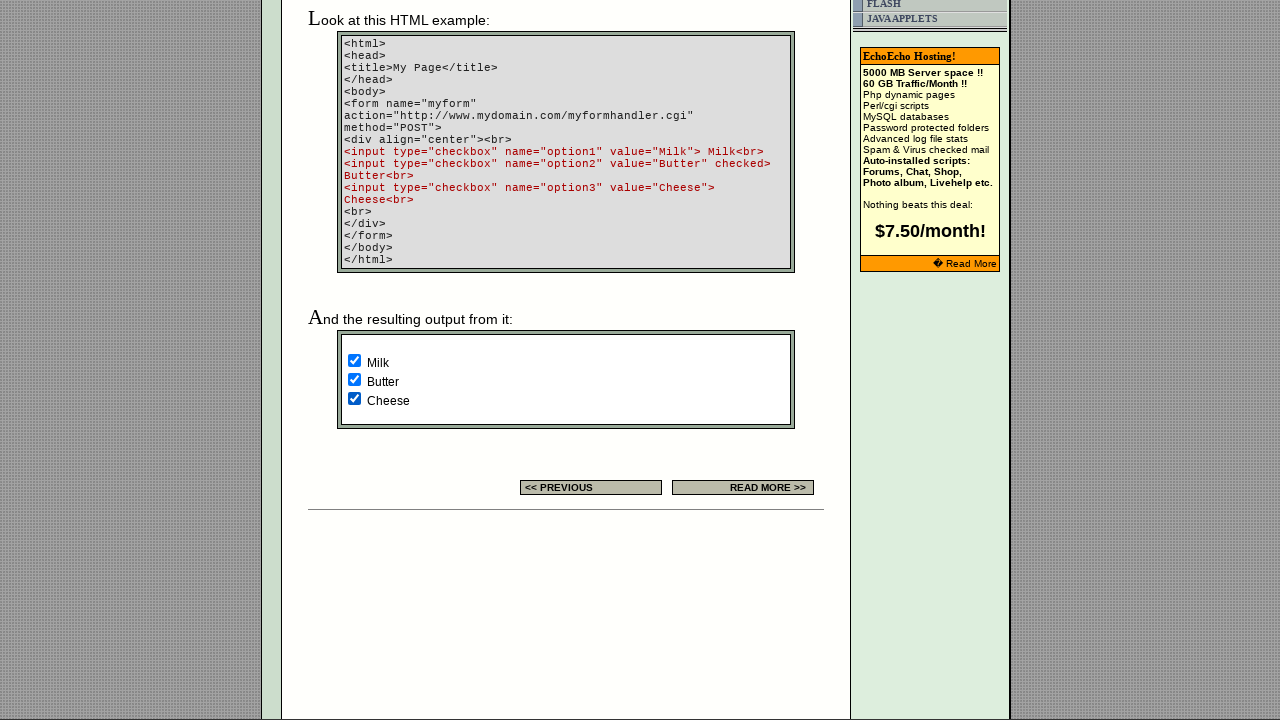

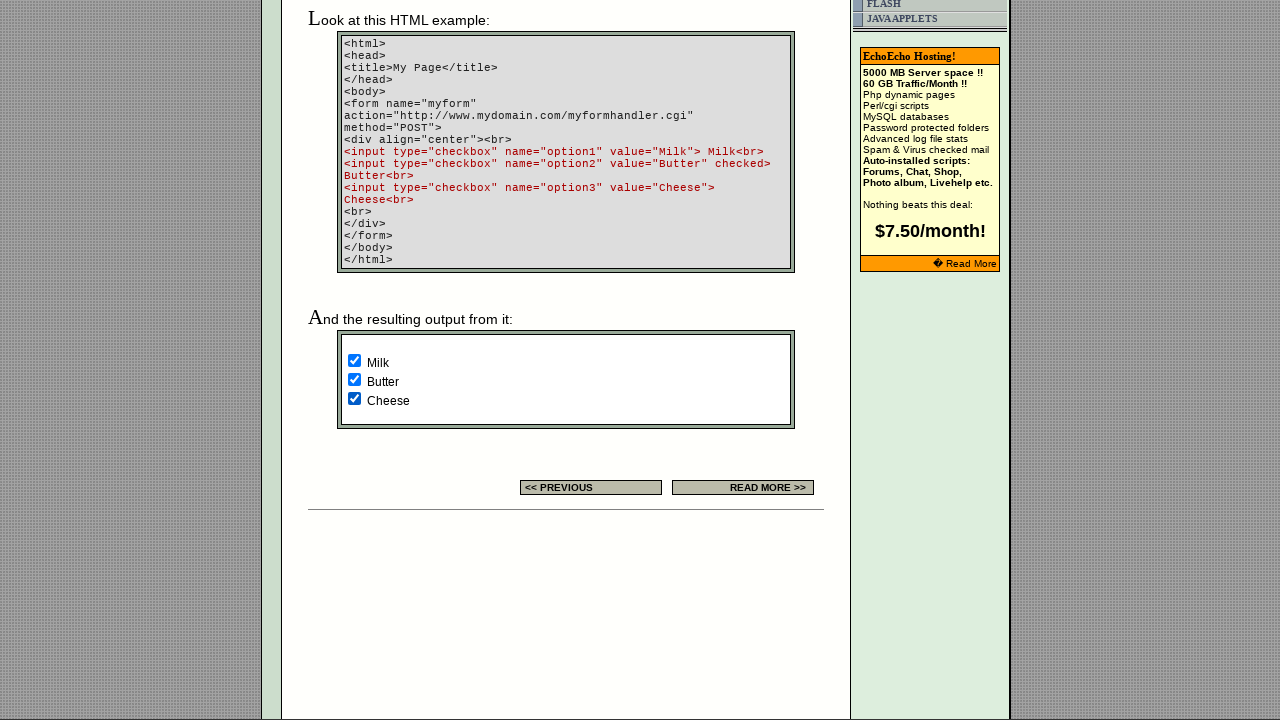